Tests the complete flight booking process on BlazeDemo by selecting departure and arrival cities, choosing a flight, and filling in passenger and payment details to complete the purchase.

Starting URL: https://blazedemo.com/

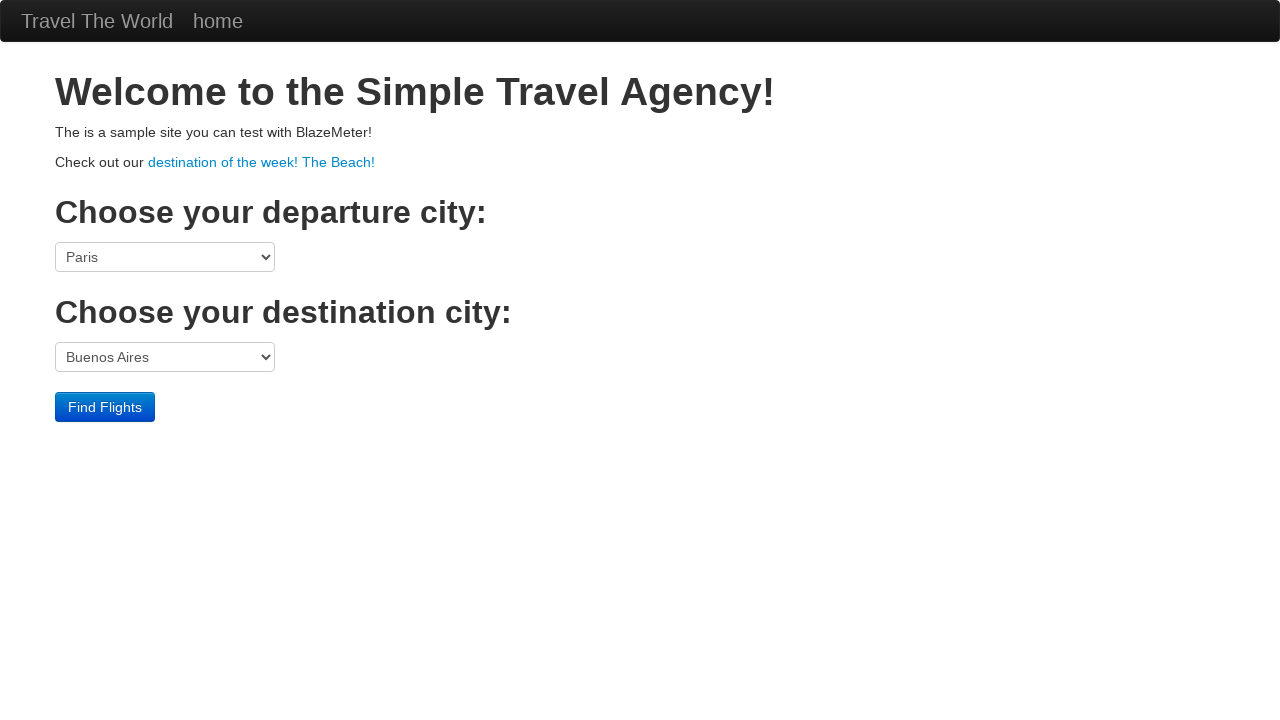

Selected Mexico City as departure city on select[name='fromPort']
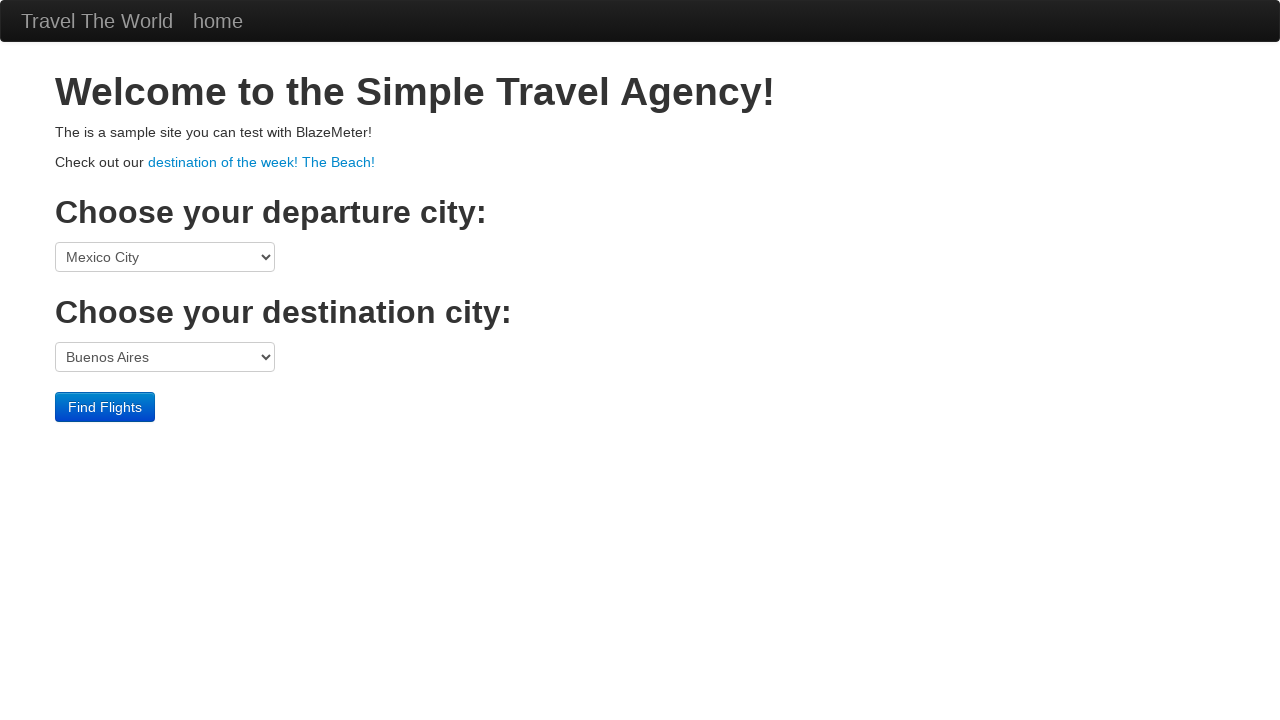

Selected New York as destination city on select[name='toPort']
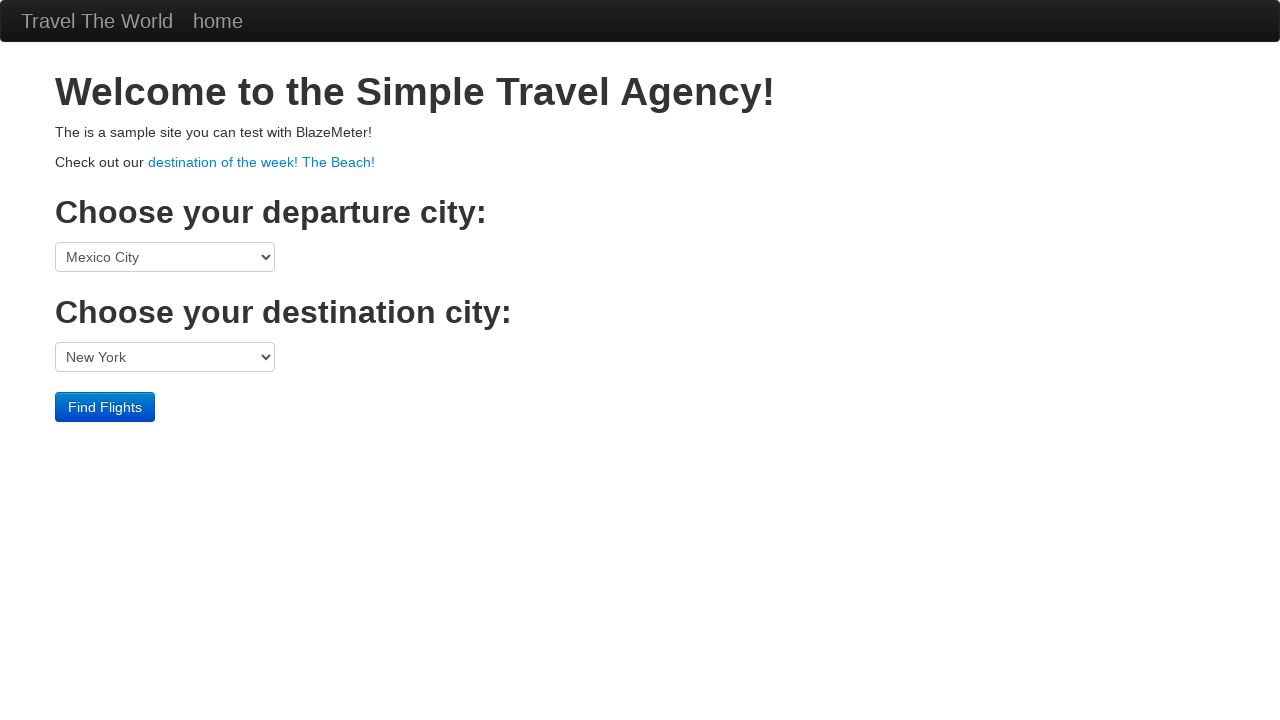

Clicked Find Flights button at (105, 407) on .btn-primary
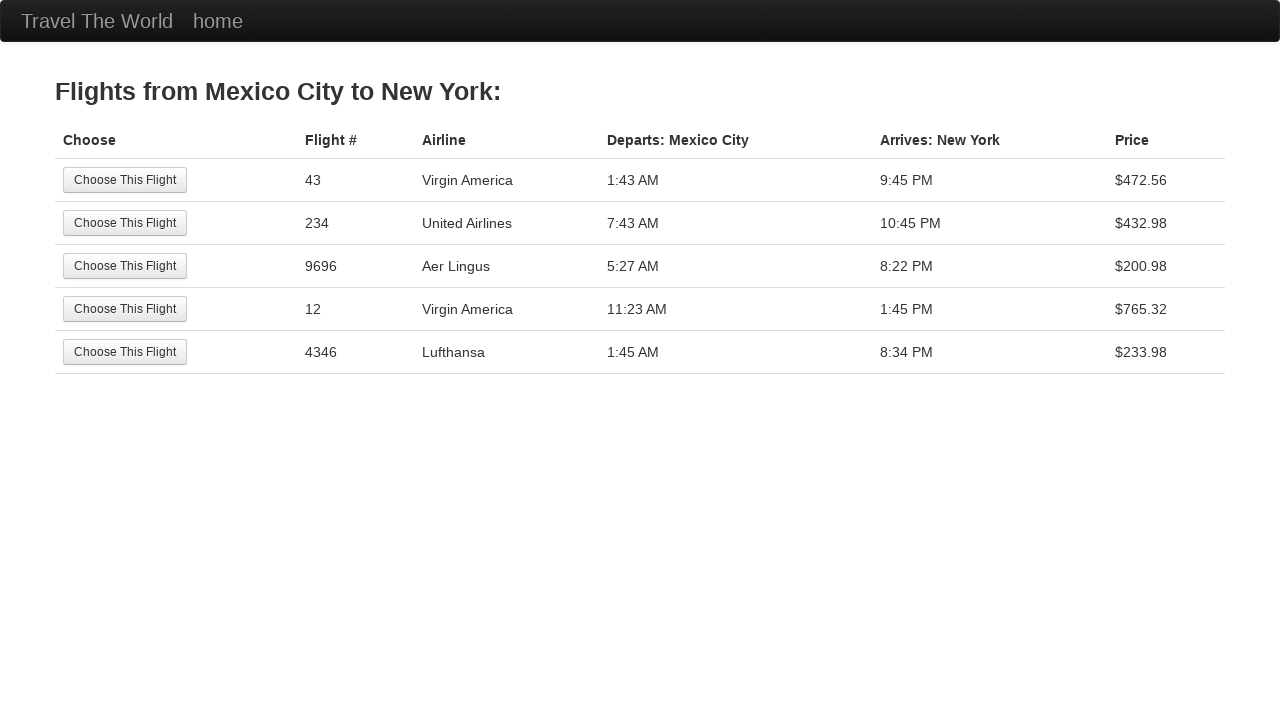

Flights list loaded successfully
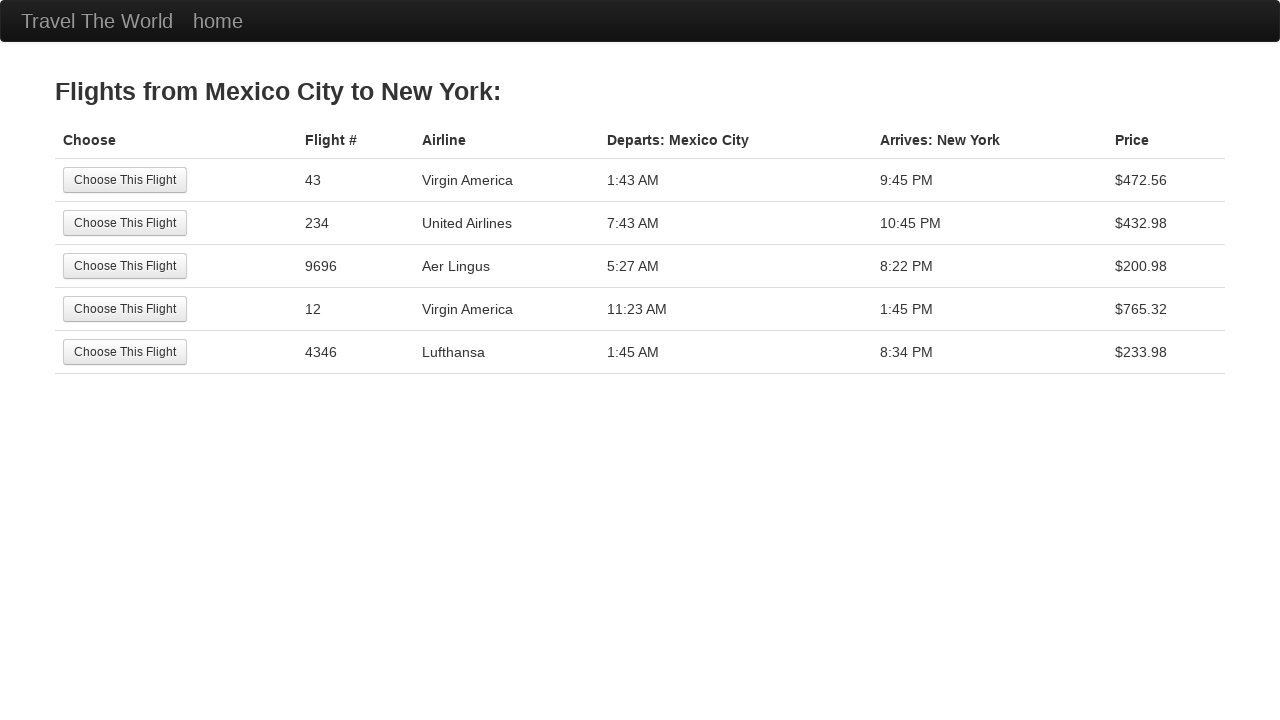

Selected the first available flight at (125, 180) on tr:nth-child(1) .btn
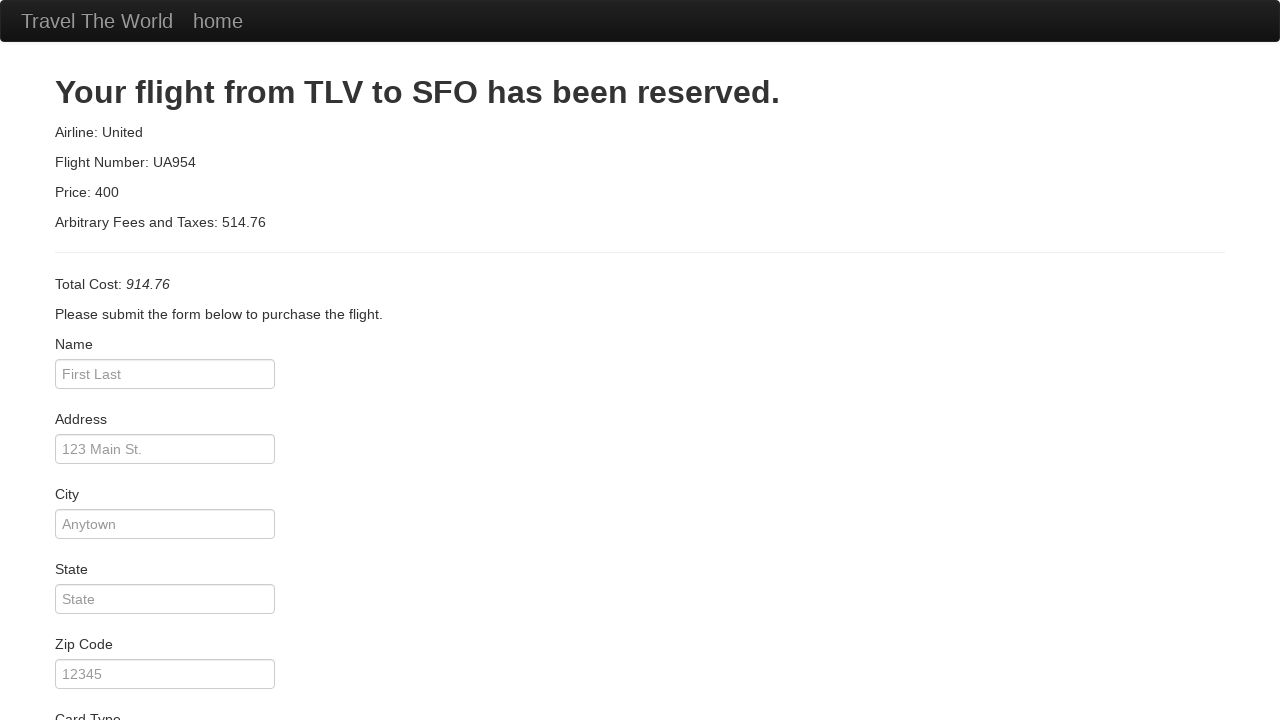

Entered passenger name: Pedro on #inputName
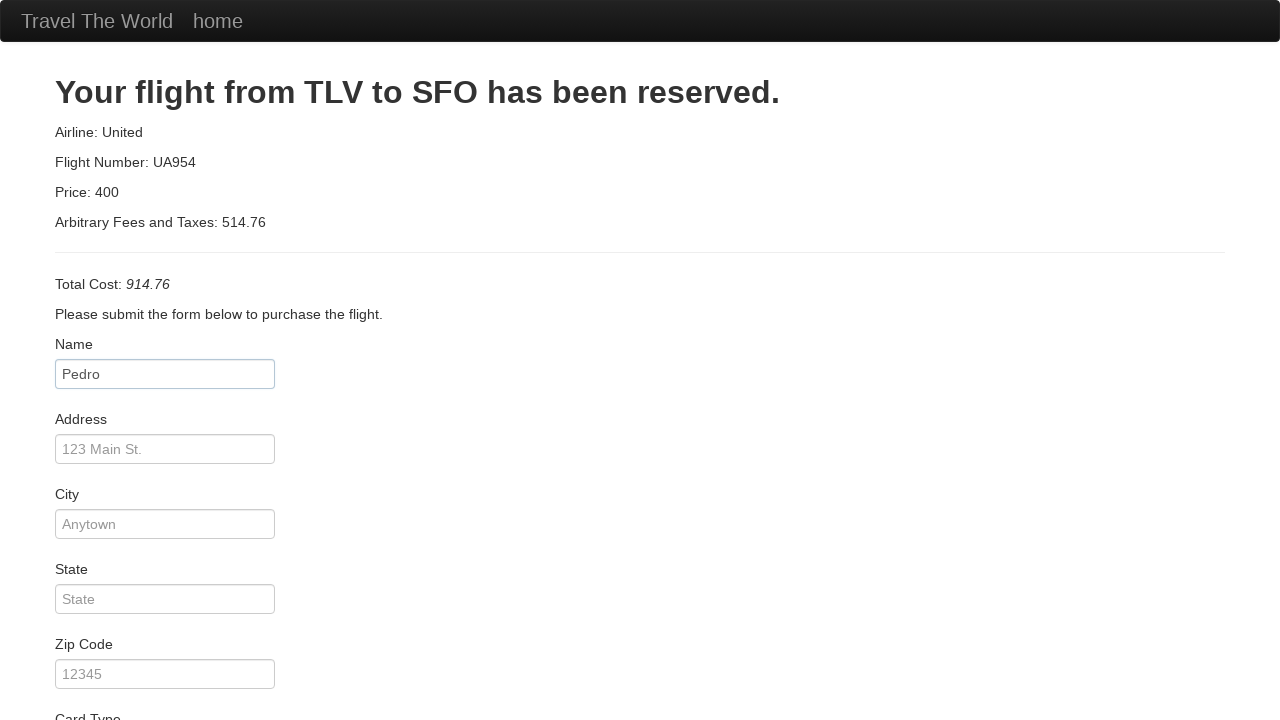

Entered passenger address: Avenida 25 on #address
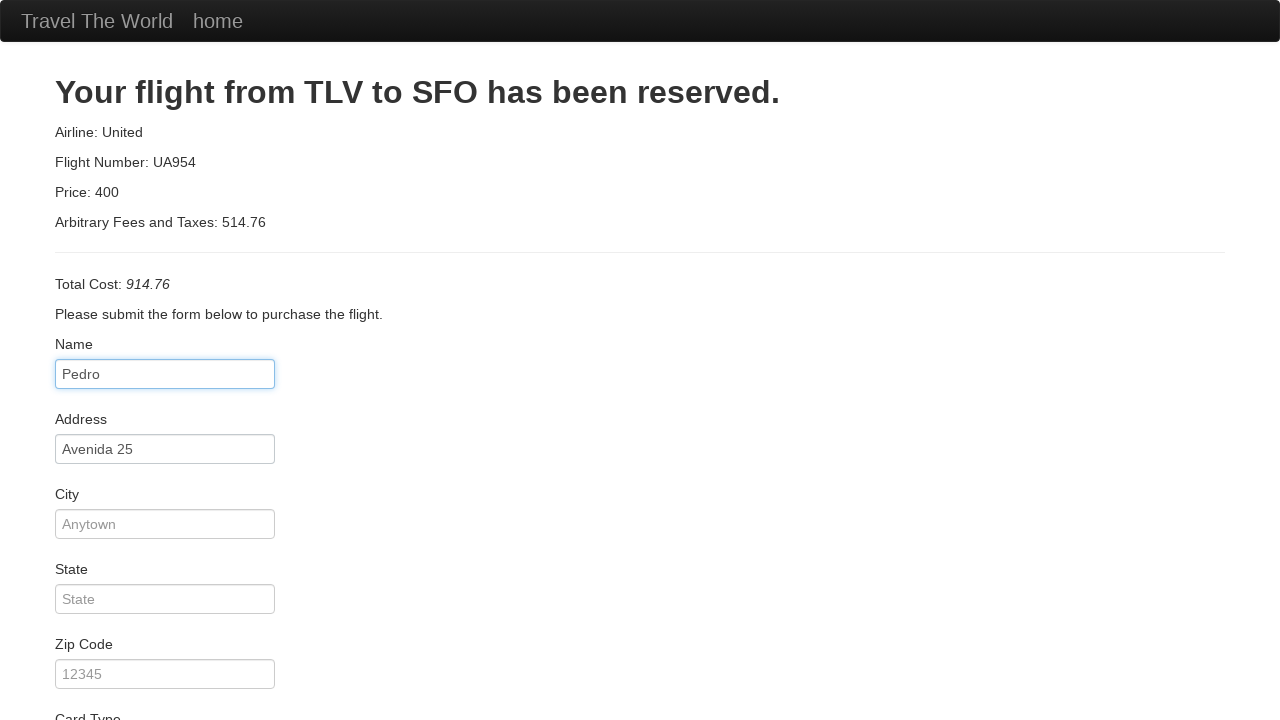

Entered passenger city: Aveiro on #city
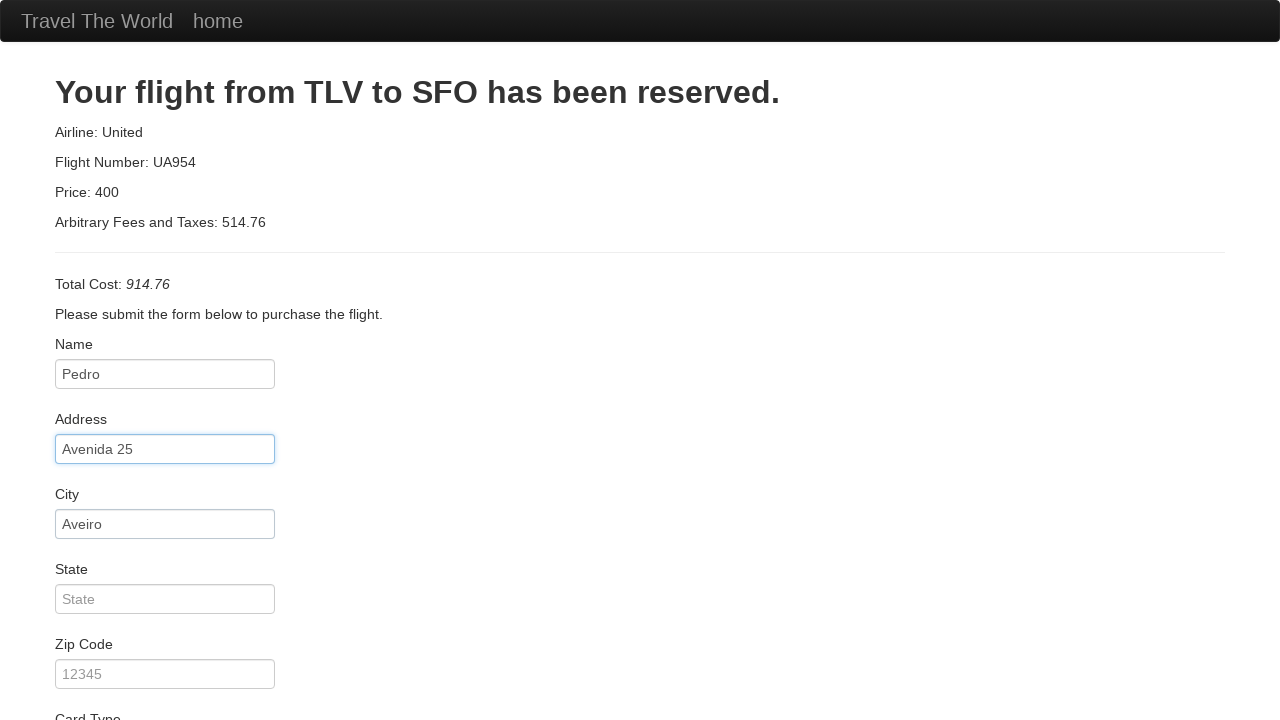

Entered passenger state: Aveiro on #state
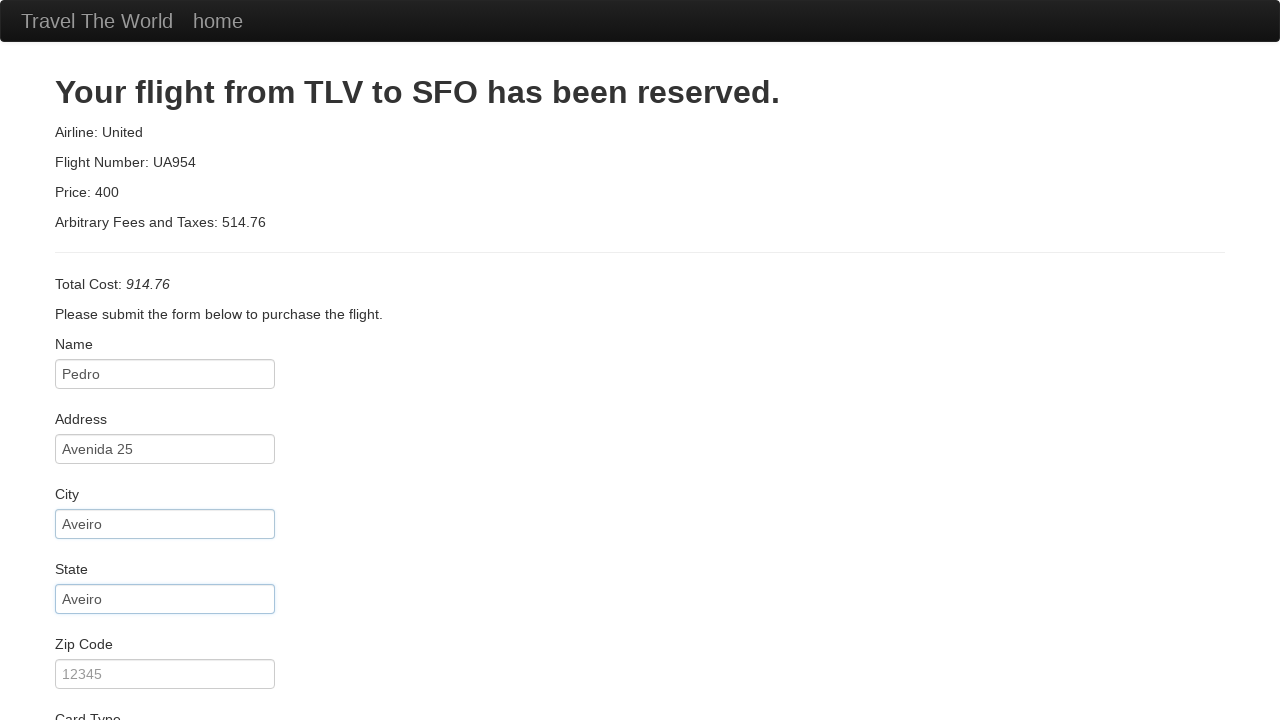

Entered passenger zip code: 13245 on #zipCode
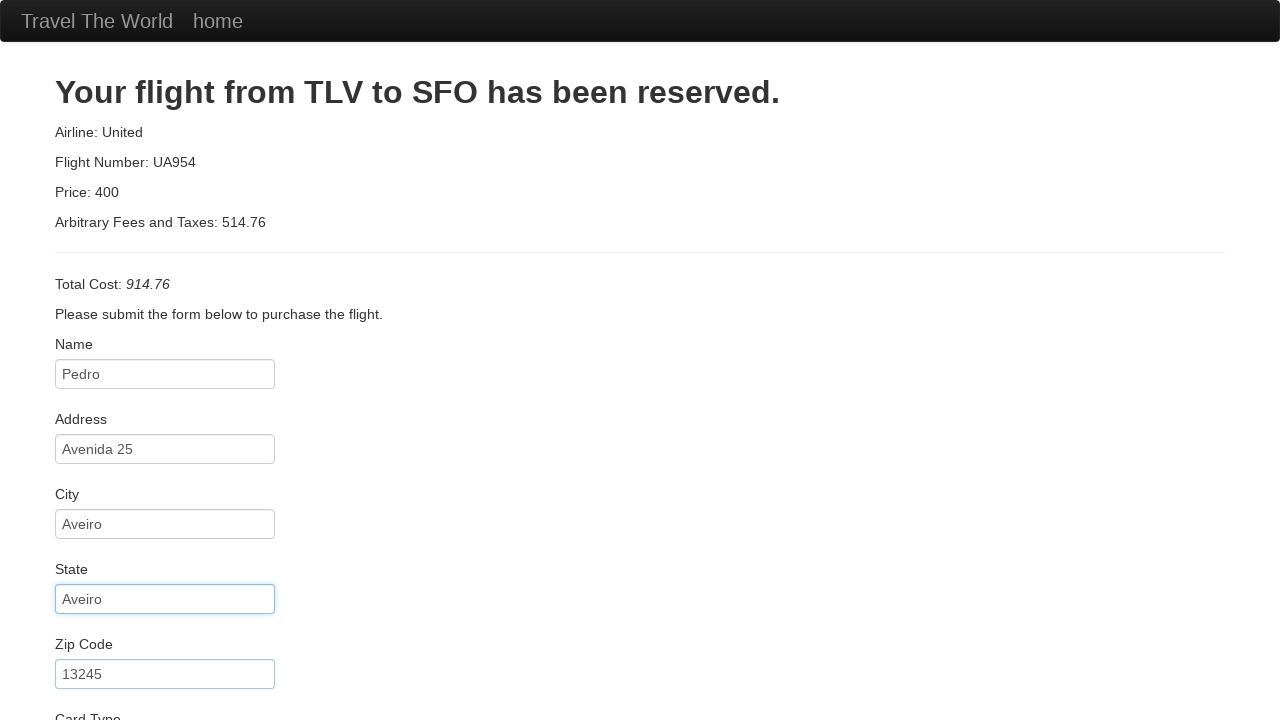

Entered credit card number on #creditCardNumber
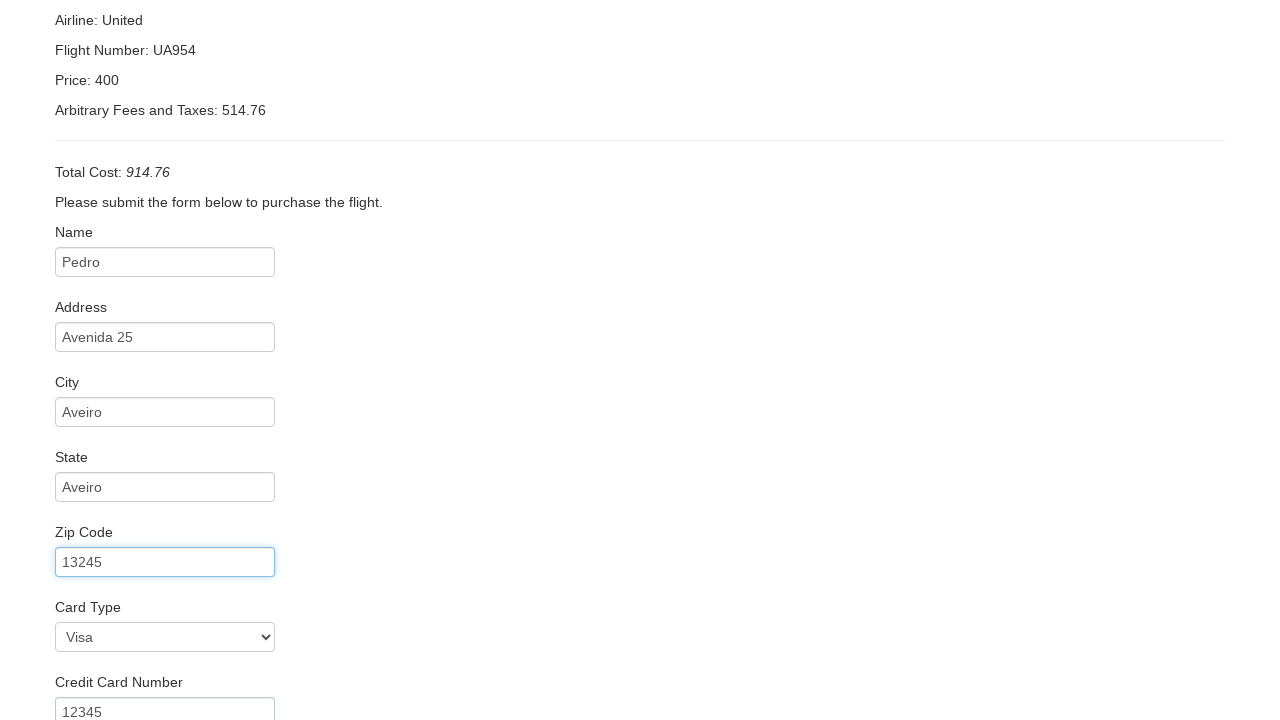

Entered credit card expiration month: 12 on #creditCardMonth
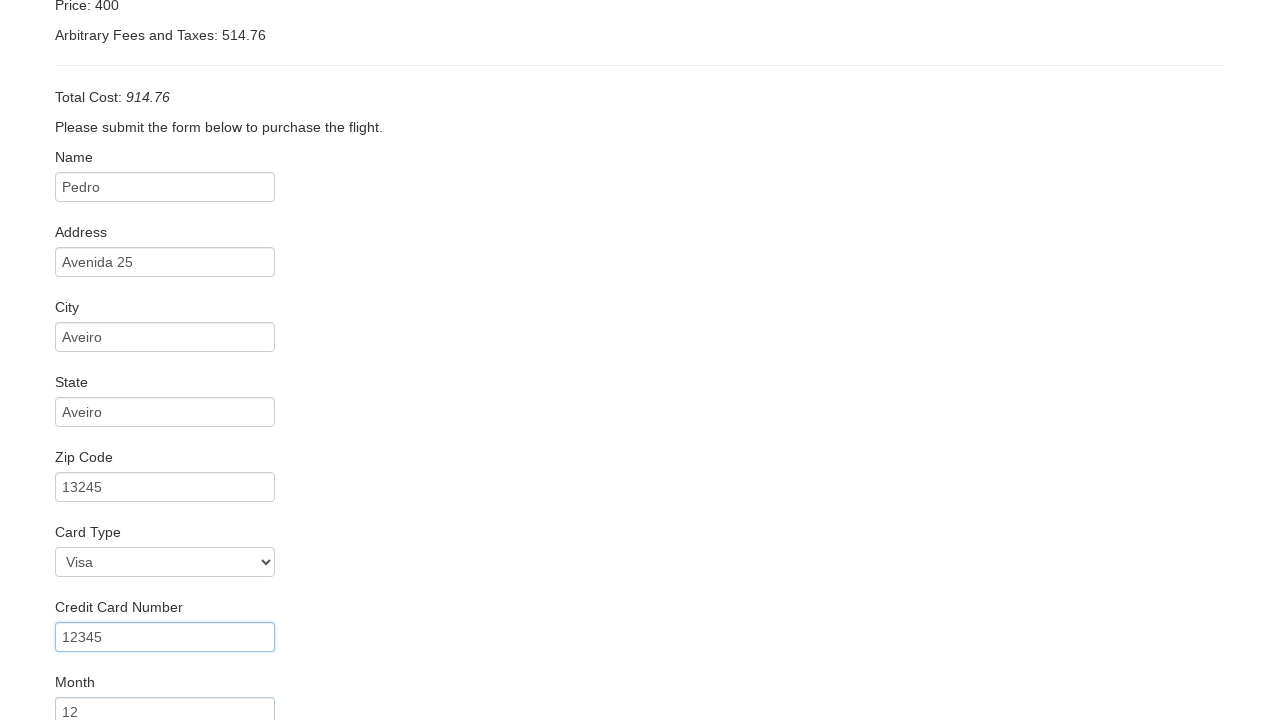

Entered credit card expiration year: 2024 on #creditCardYear
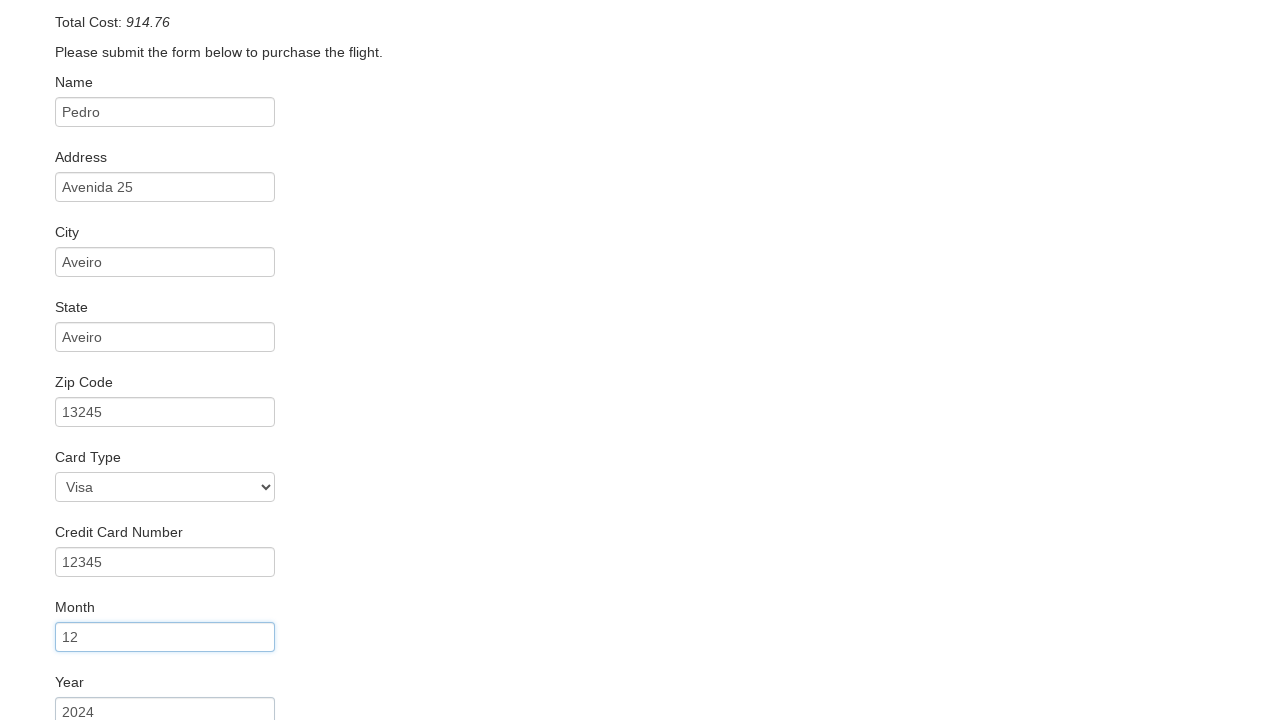

Entered name on card: Pedro Souto on #nameOnCard
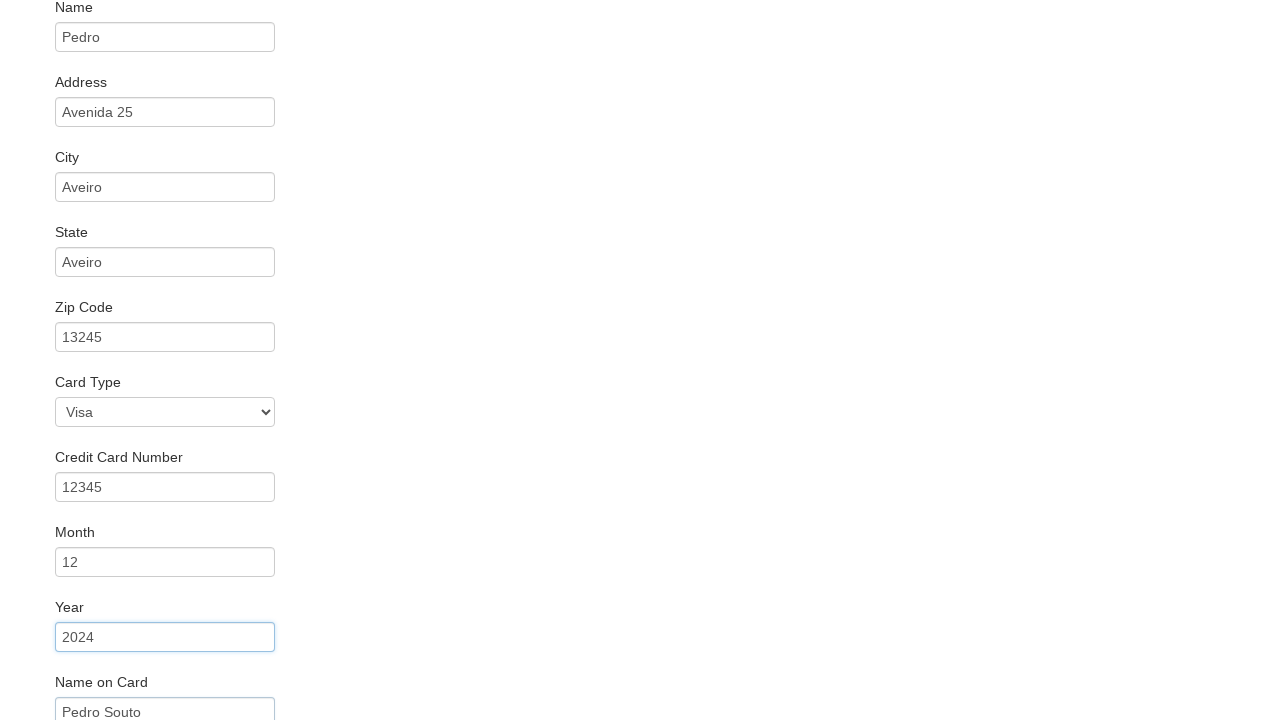

Clicked purchase button to submit payment at (118, 685) on .btn-primary
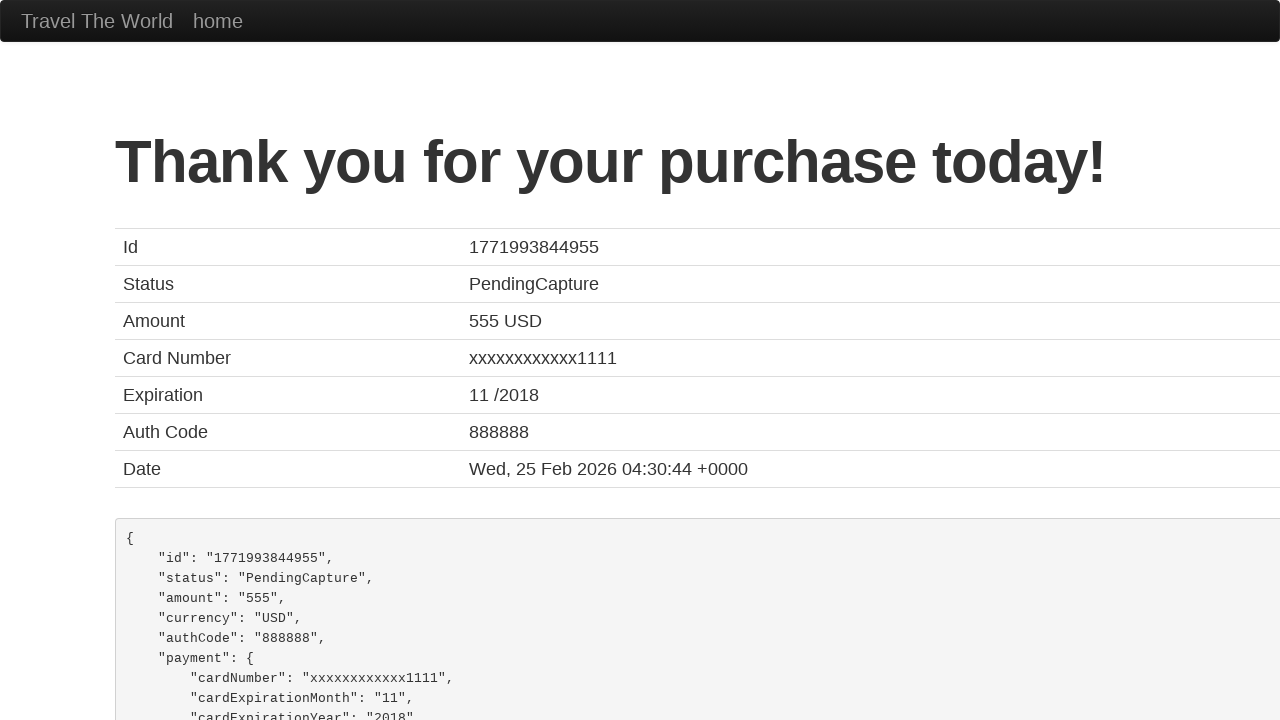

Confirmation page loaded successfully - ticket purchase complete
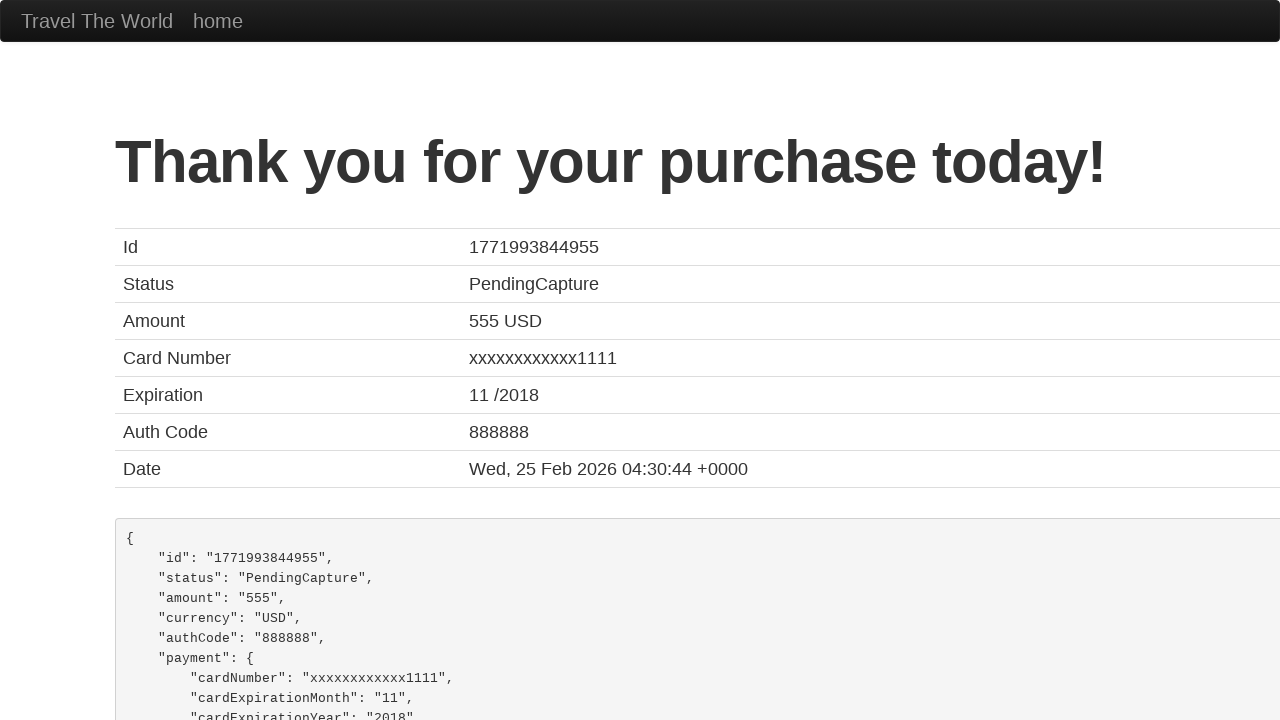

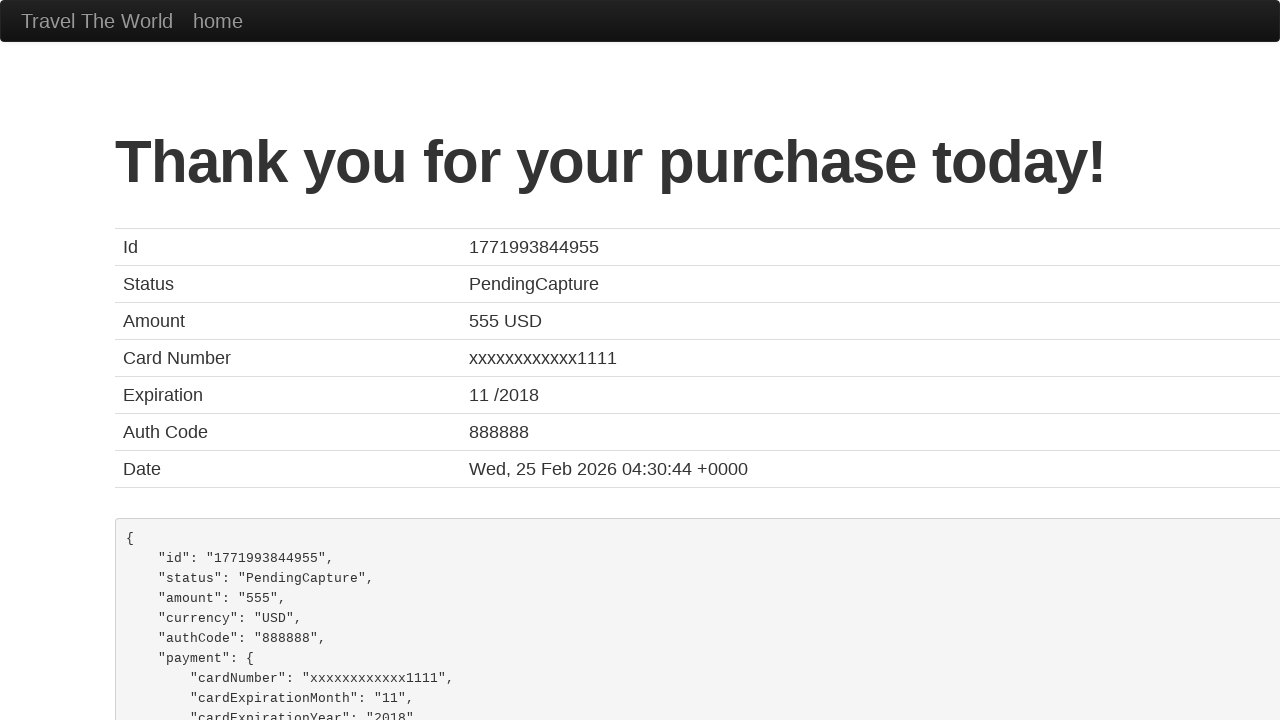